Tests navigation to the account creation page by clicking the "Join now" link and verifying the URL changes to the create account page

Starting URL: https://www.starbucks.com

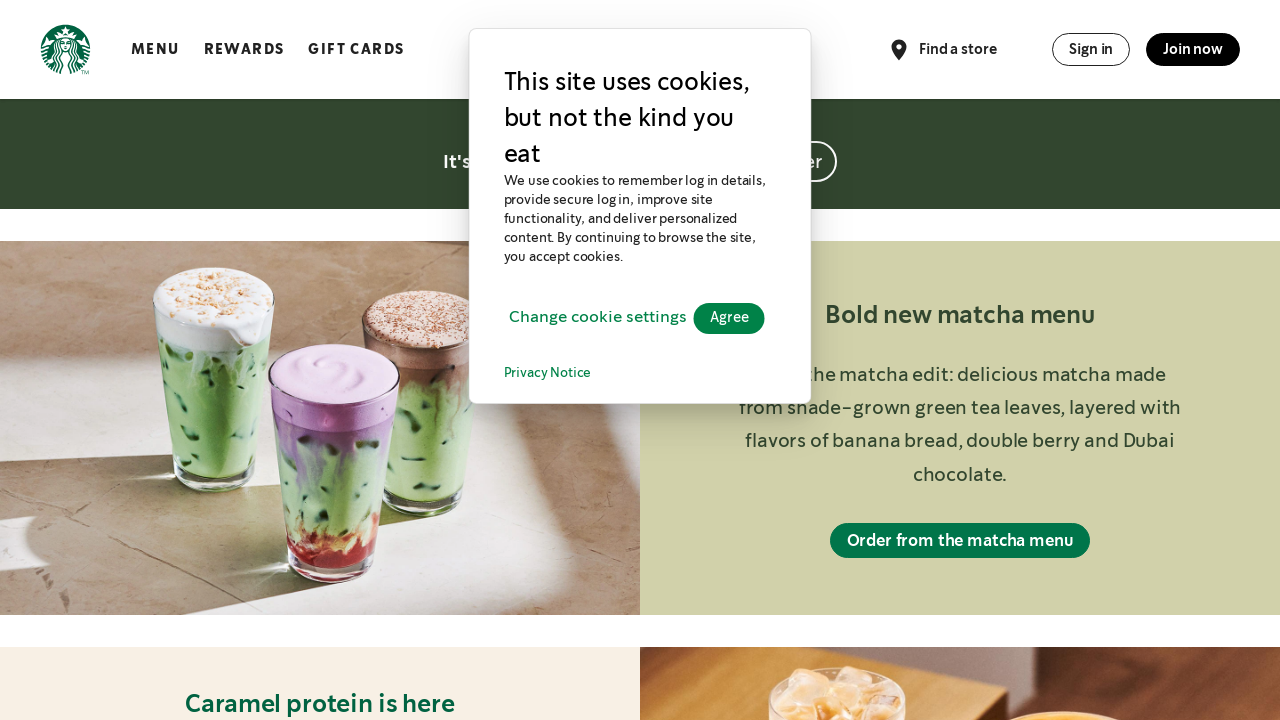

Clicked 'Join now' link to navigate to account creation at (1193, 49) on xpath=//*[contains(text(), 'Join now')]
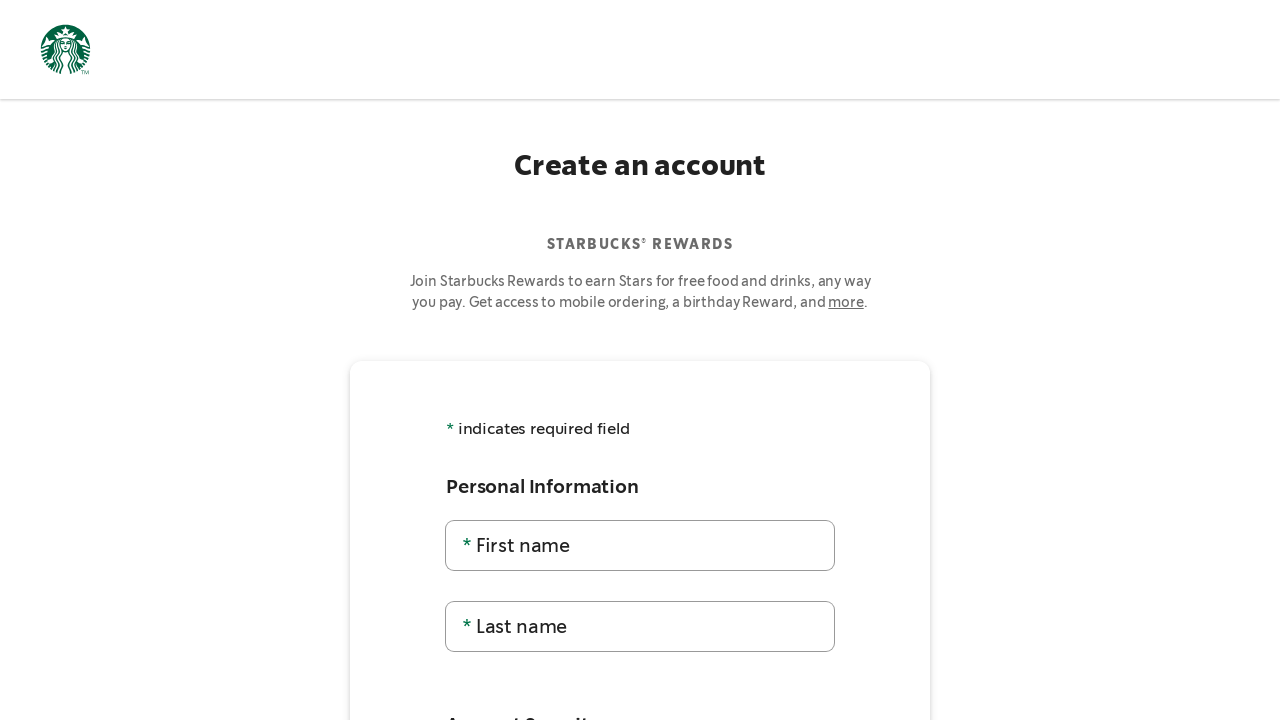

Verified URL changed to account creation page (https://www.starbucks.com/account/create)
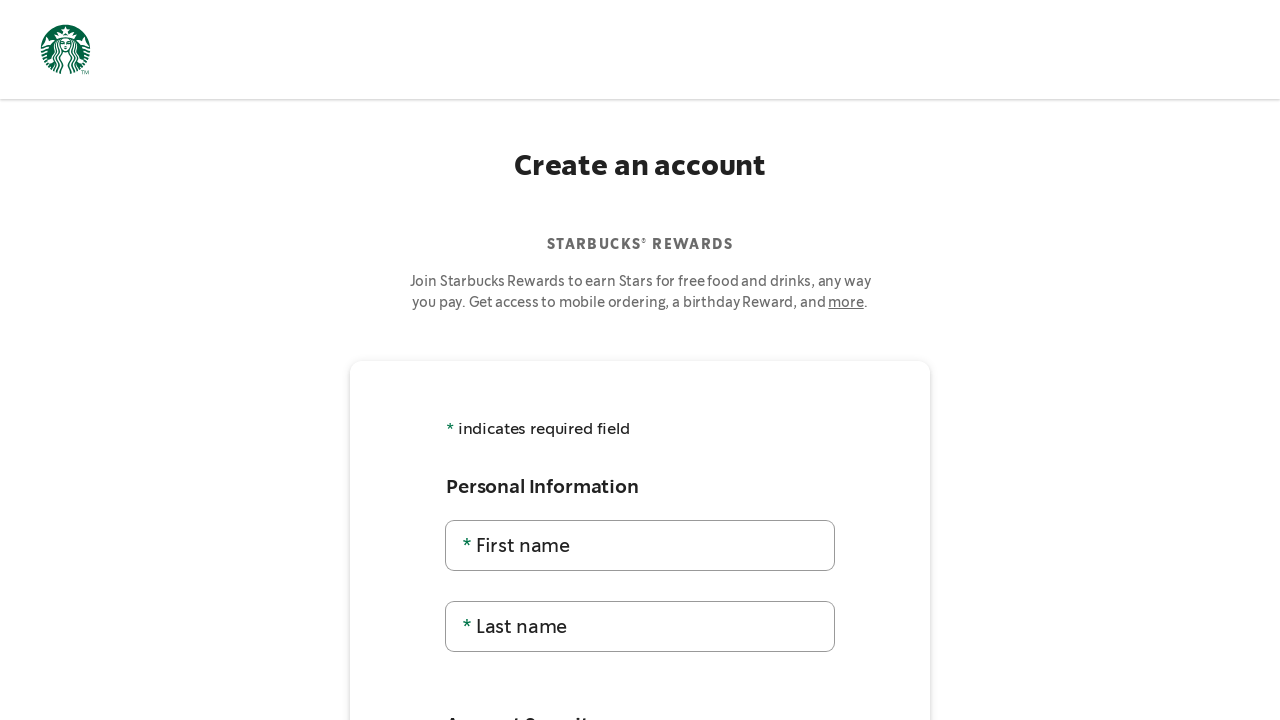

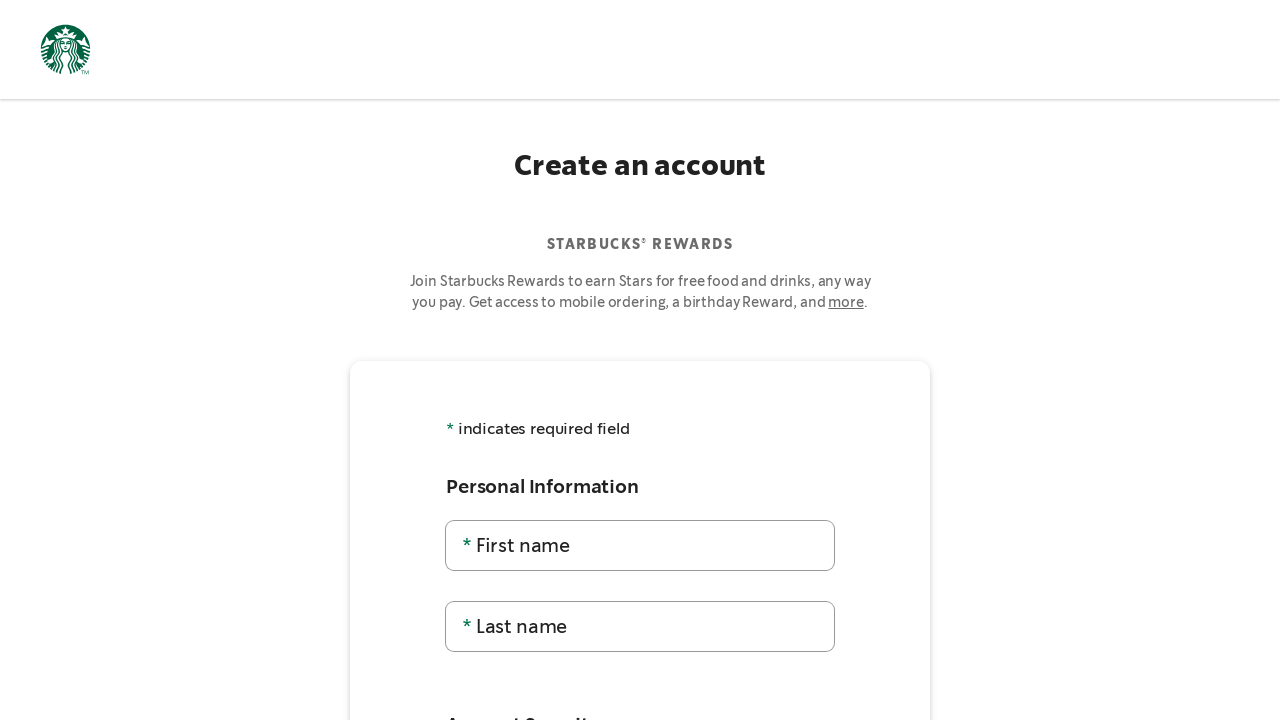